Tests that clicking the Due column header twice sorts the table values in descending order.

Starting URL: http://the-internet.herokuapp.com/tables

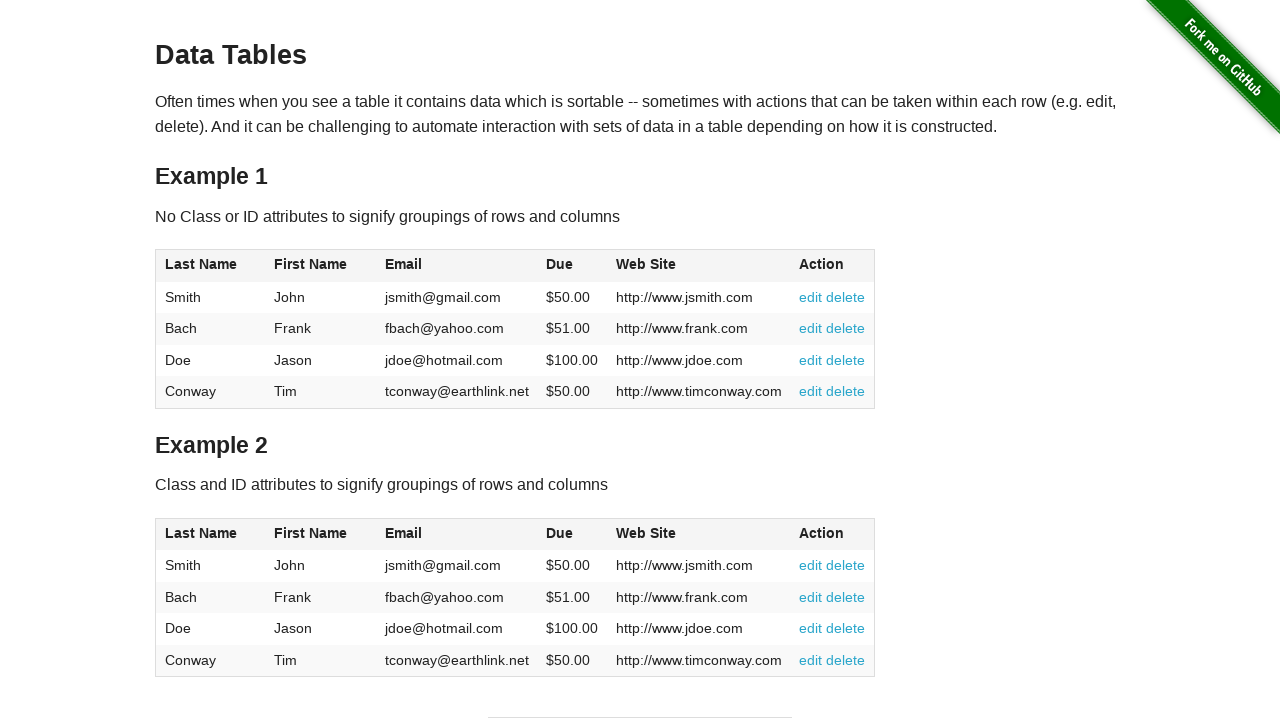

Clicked Due column header (first click) at (572, 266) on #table1 thead tr th:nth-of-type(4)
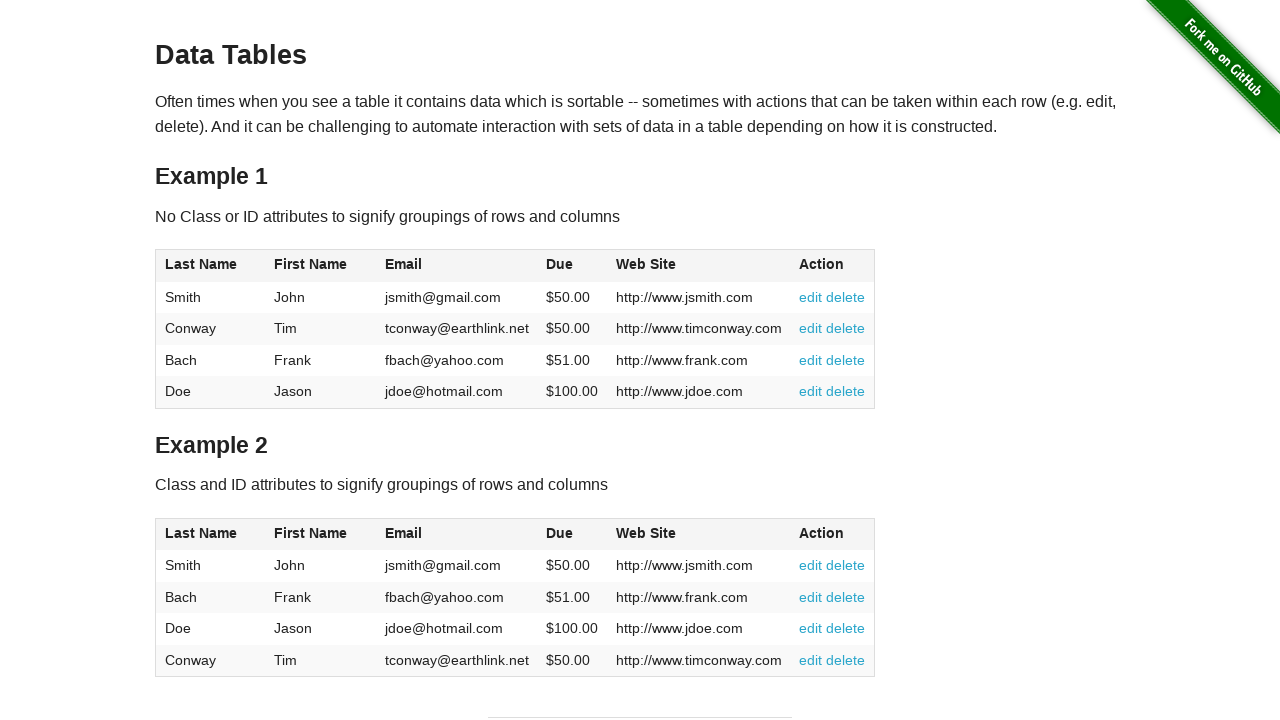

Clicked Due column header (second click) to sort descending at (572, 266) on #table1 thead tr th:nth-of-type(4)
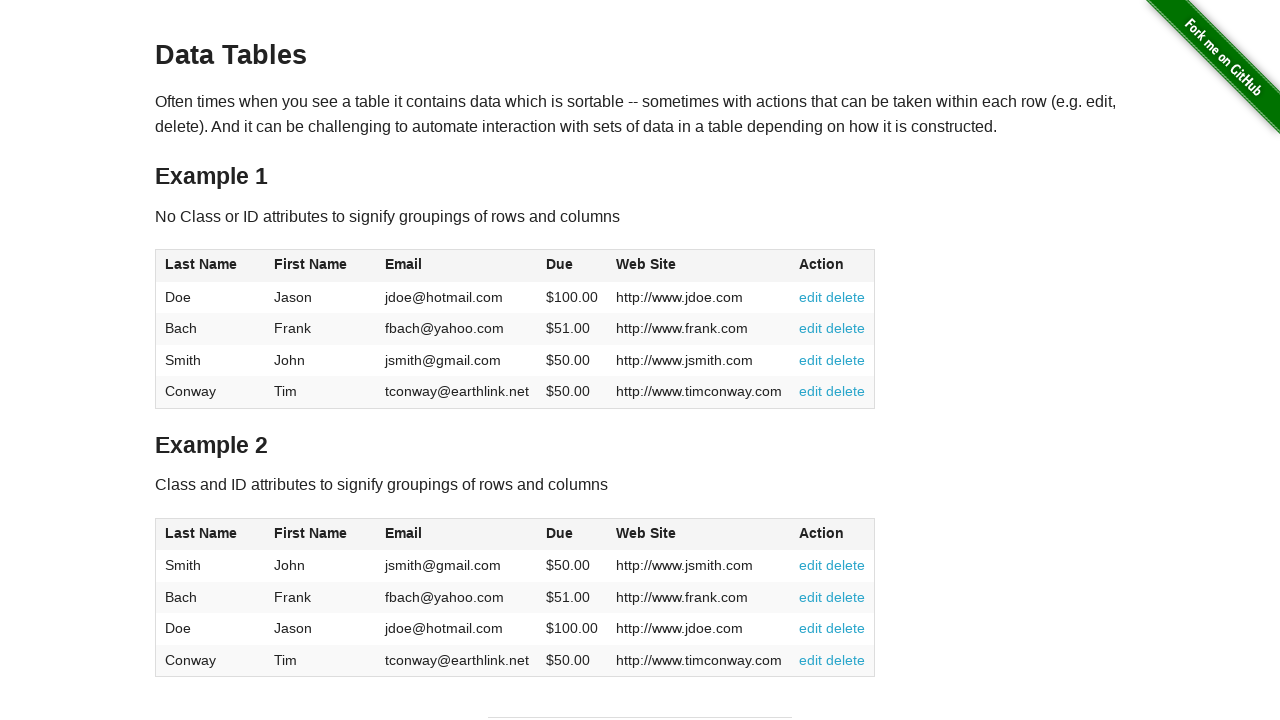

Table loaded and sorted by Due column in descending order
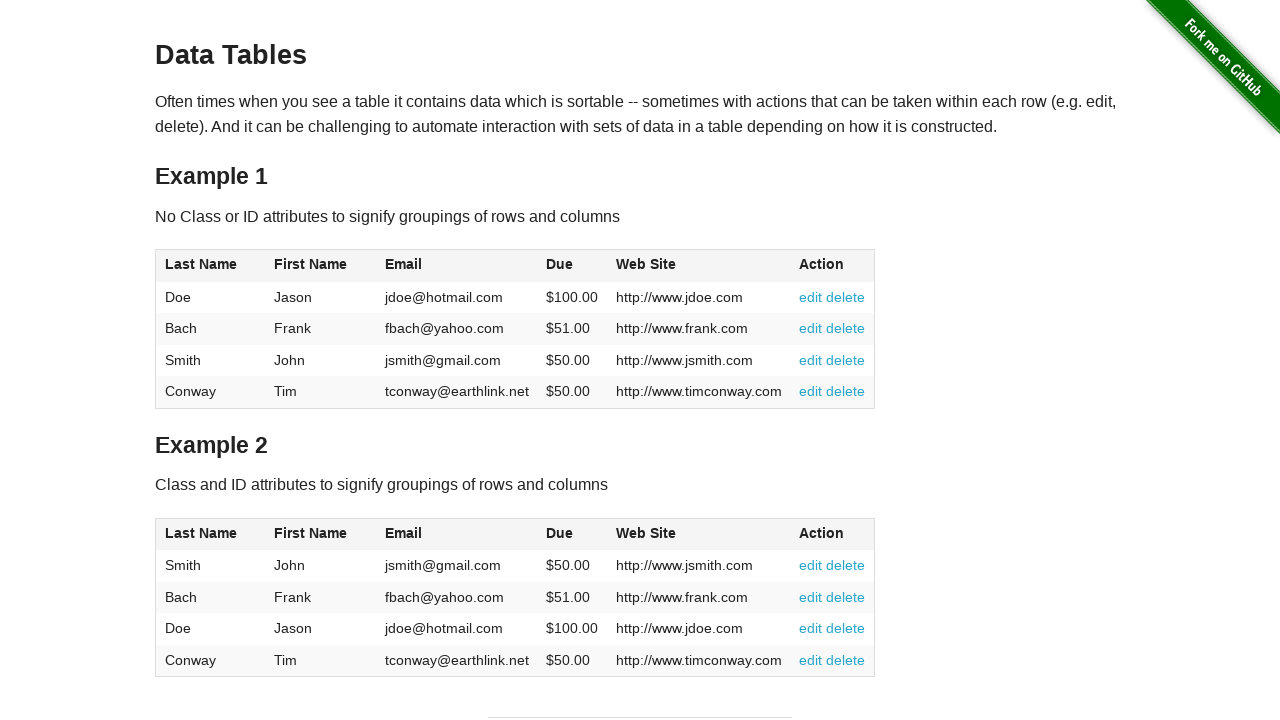

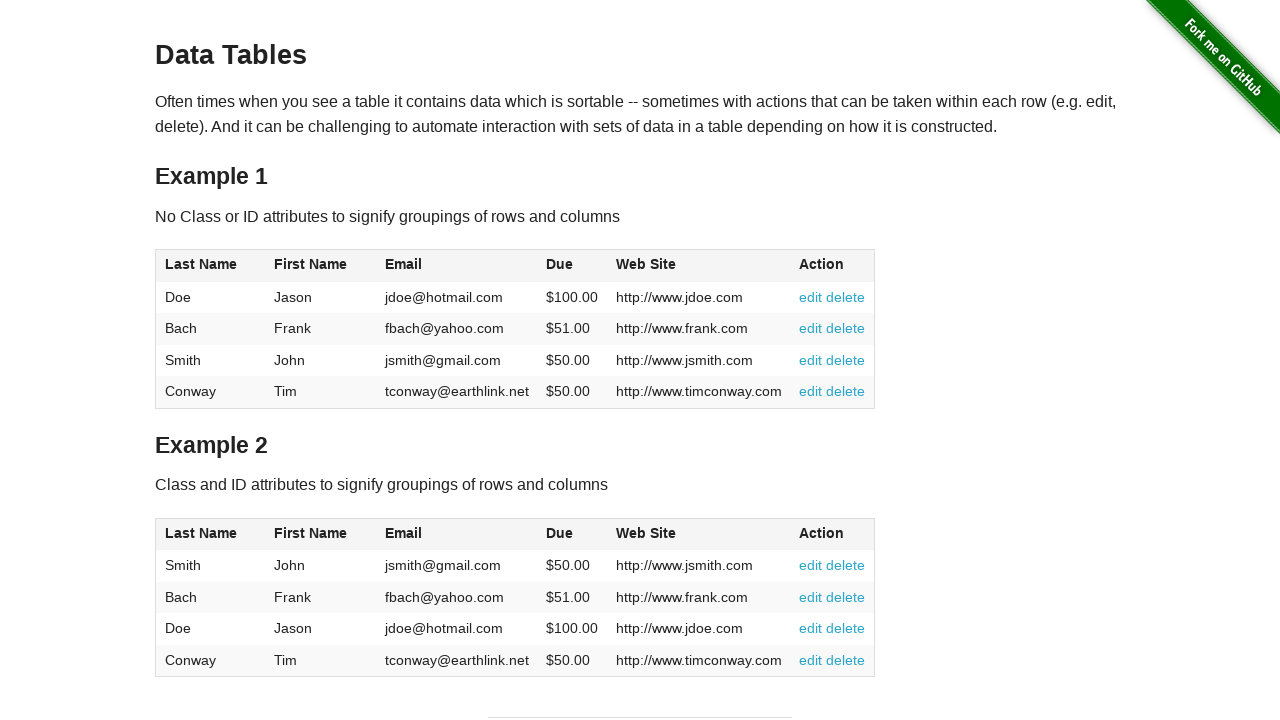